Tests basic navigation by visiting the OpenCart homepage, verifying the page title, then navigating to the account login page and verifying that page's title.

Starting URL: https://naveenautomationlabs.com/opencart/

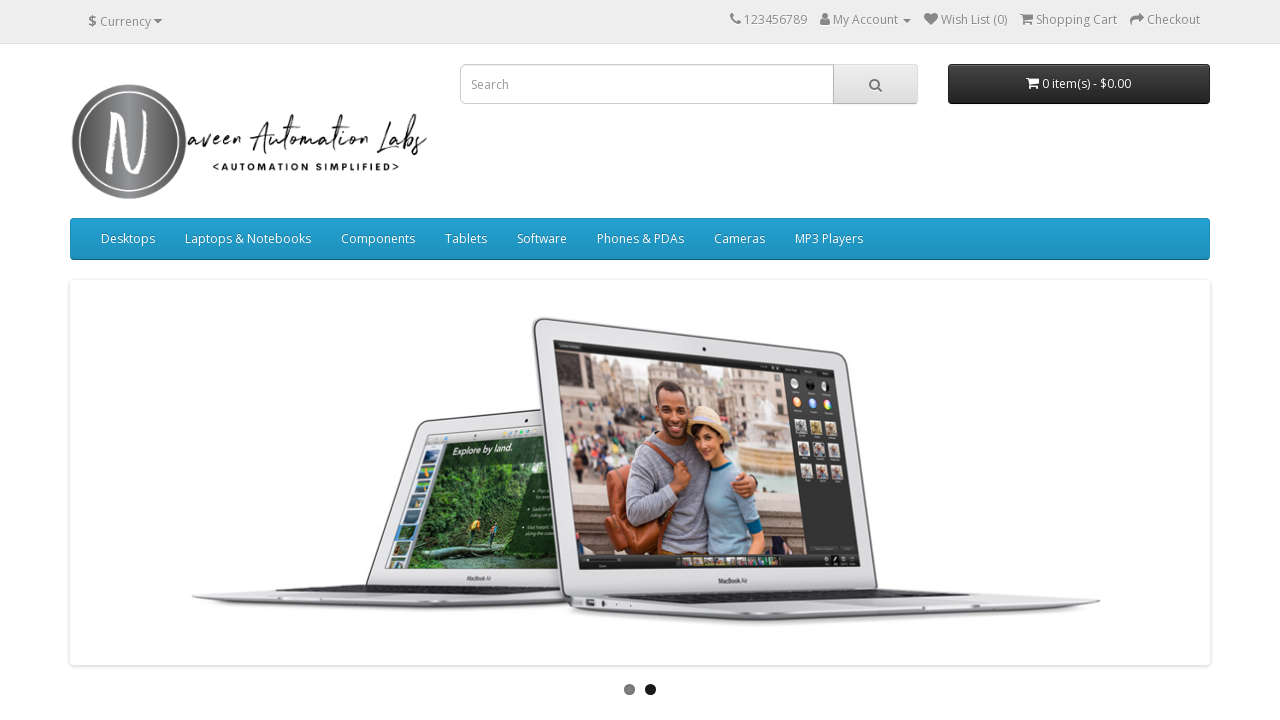

Retrieved homepage title
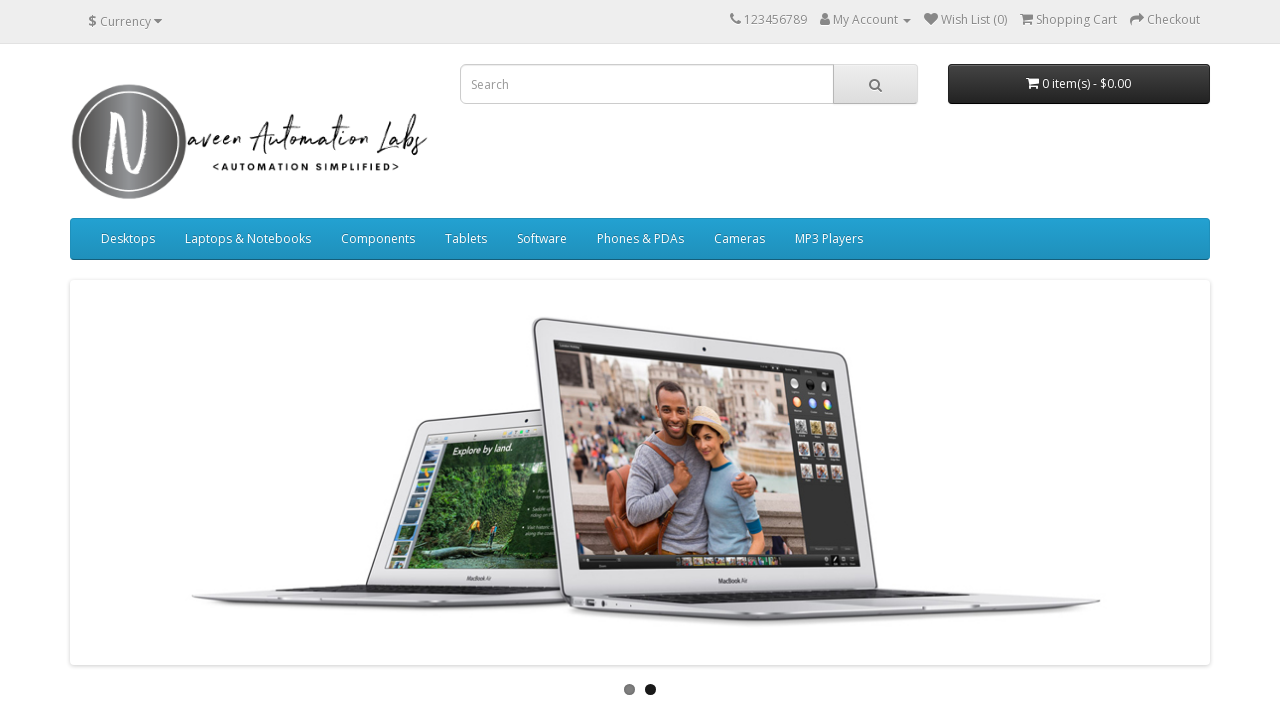

Retrieved current URL
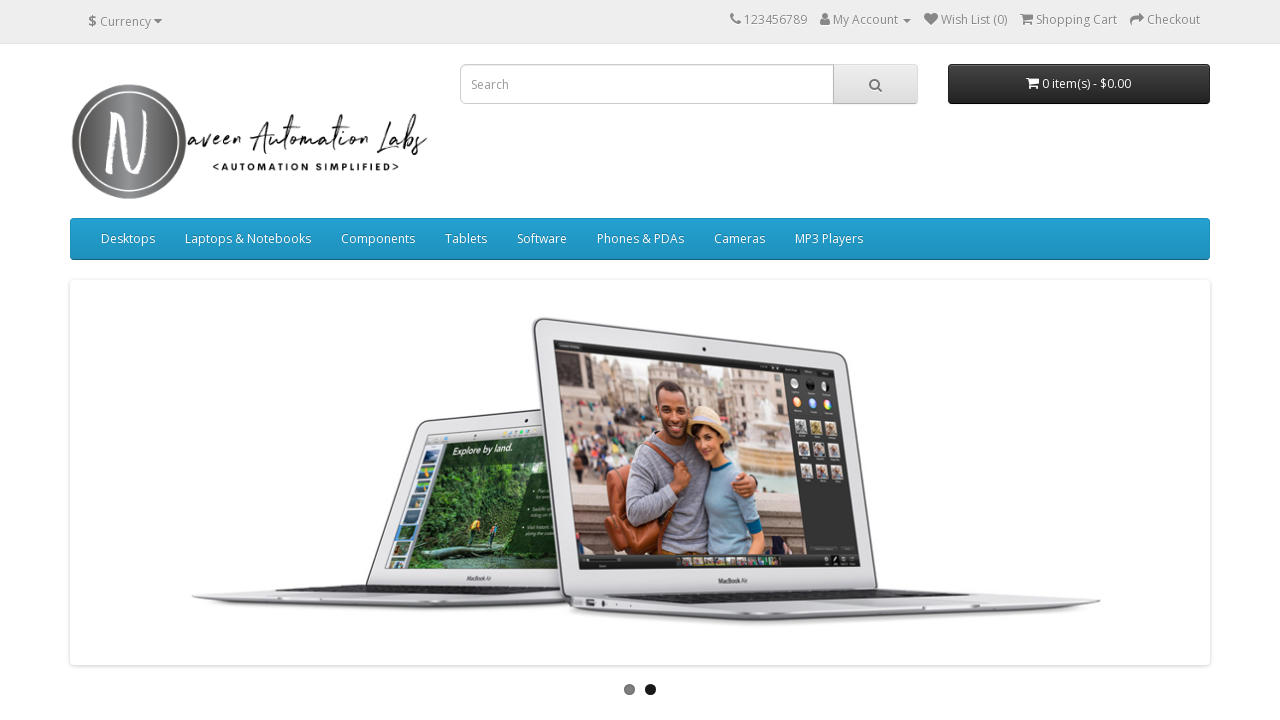

Navigated to account login page
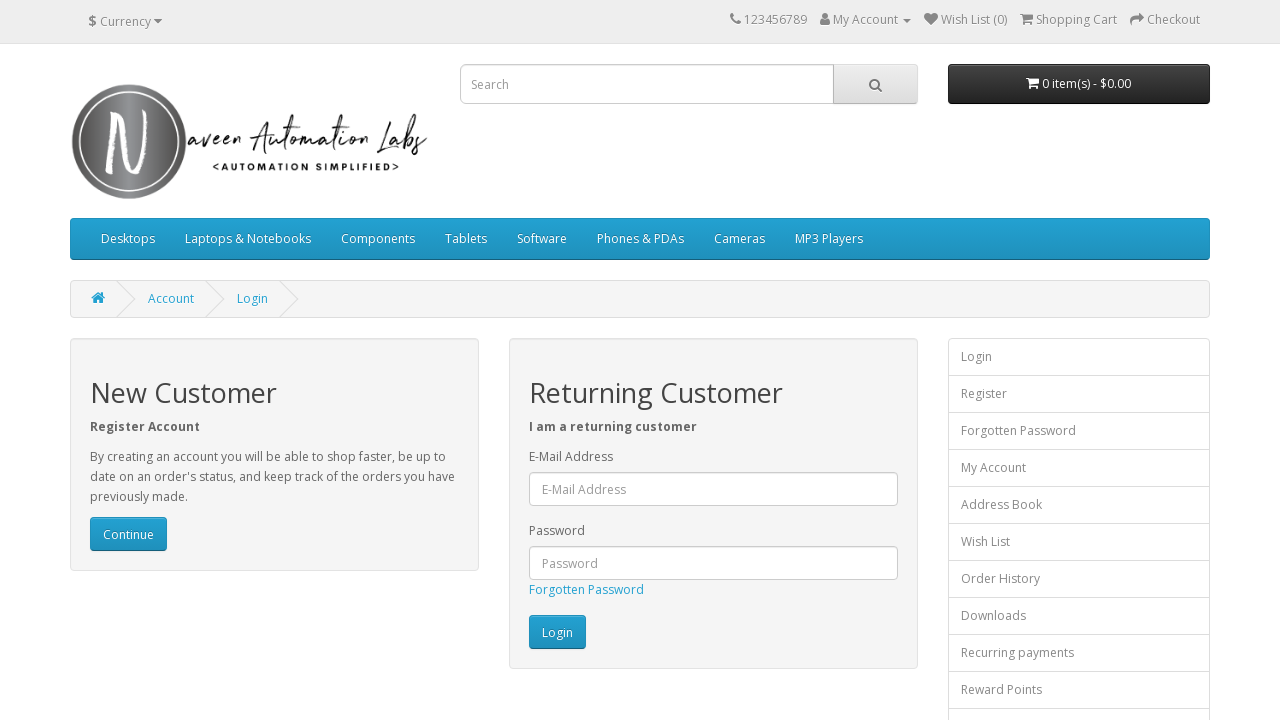

Retrieved account login page title
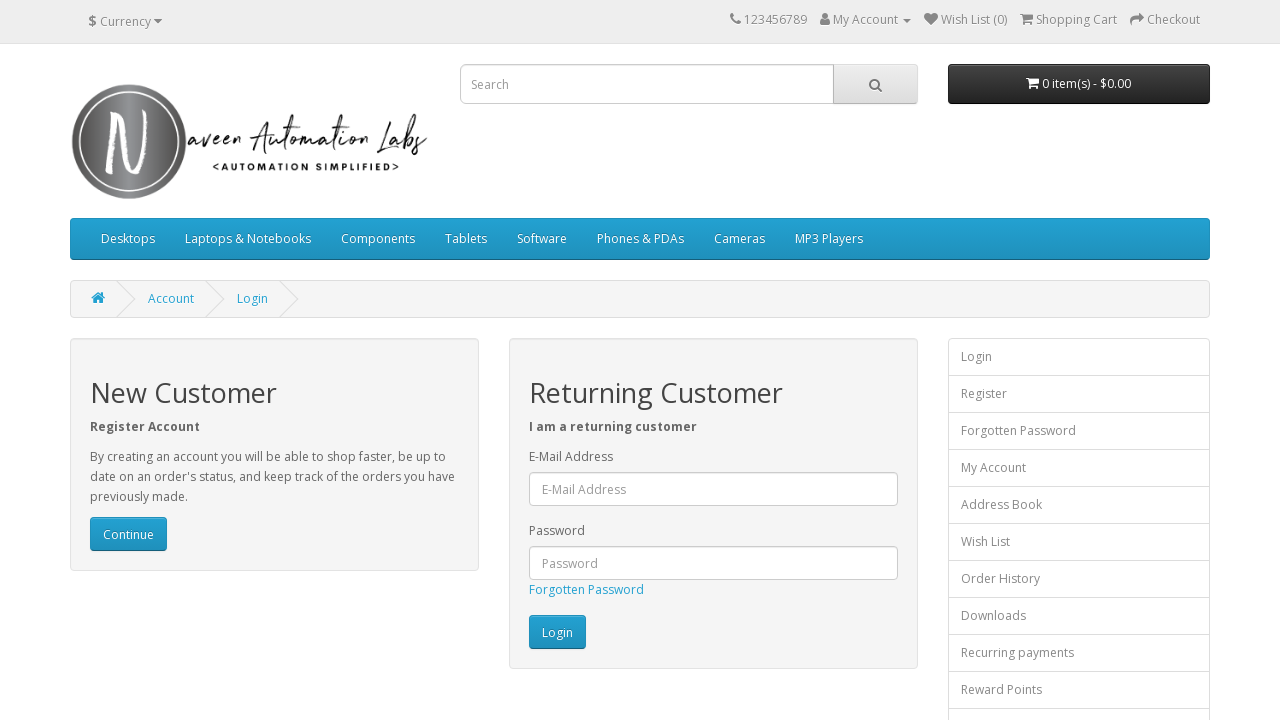

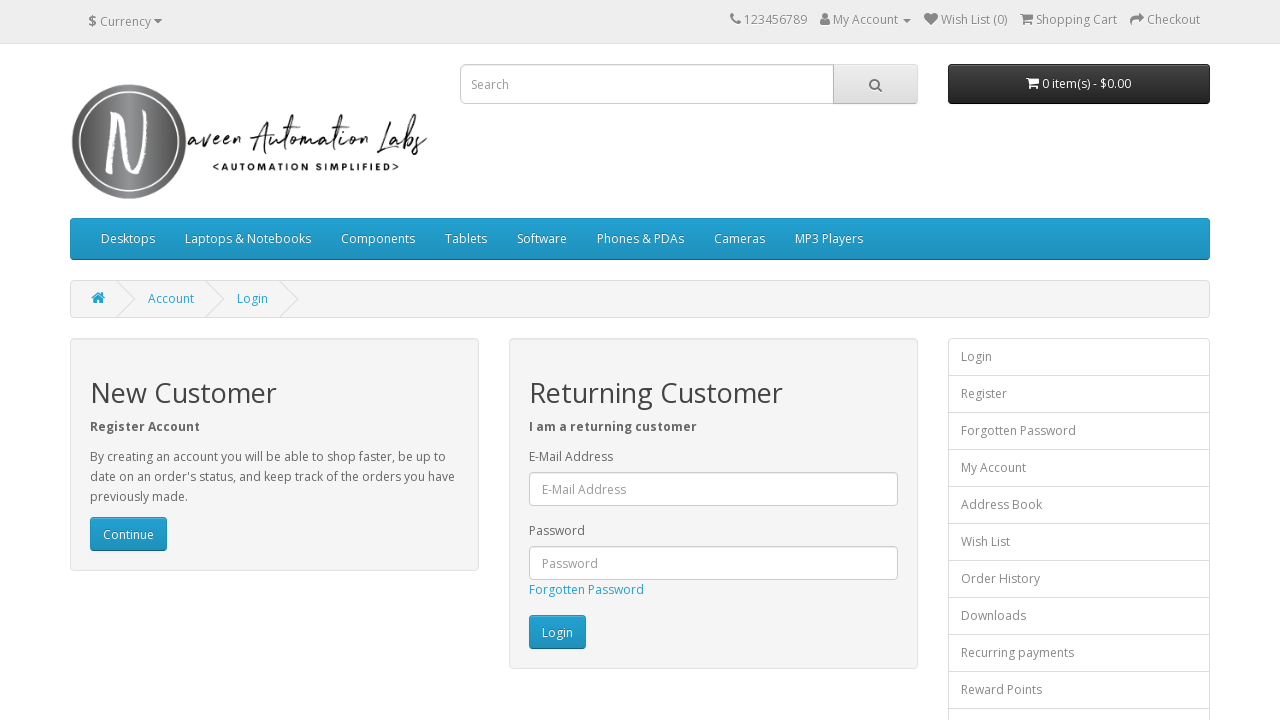